Tests clicking button 1 and verifies the result message displays "Clicked on button one!"

Starting URL: https://loopcamp.vercel.app/multiple-buttons.html

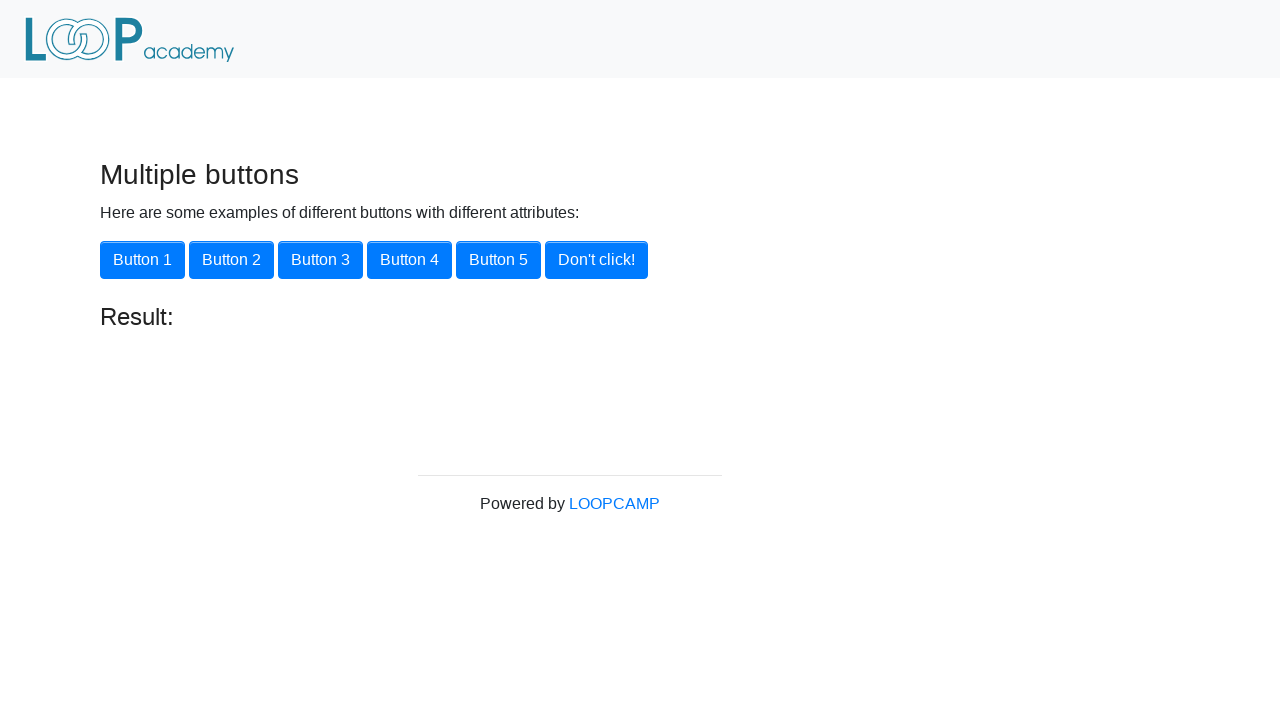

Clicked button 1 at (142, 260) on button[onclick='button1()']
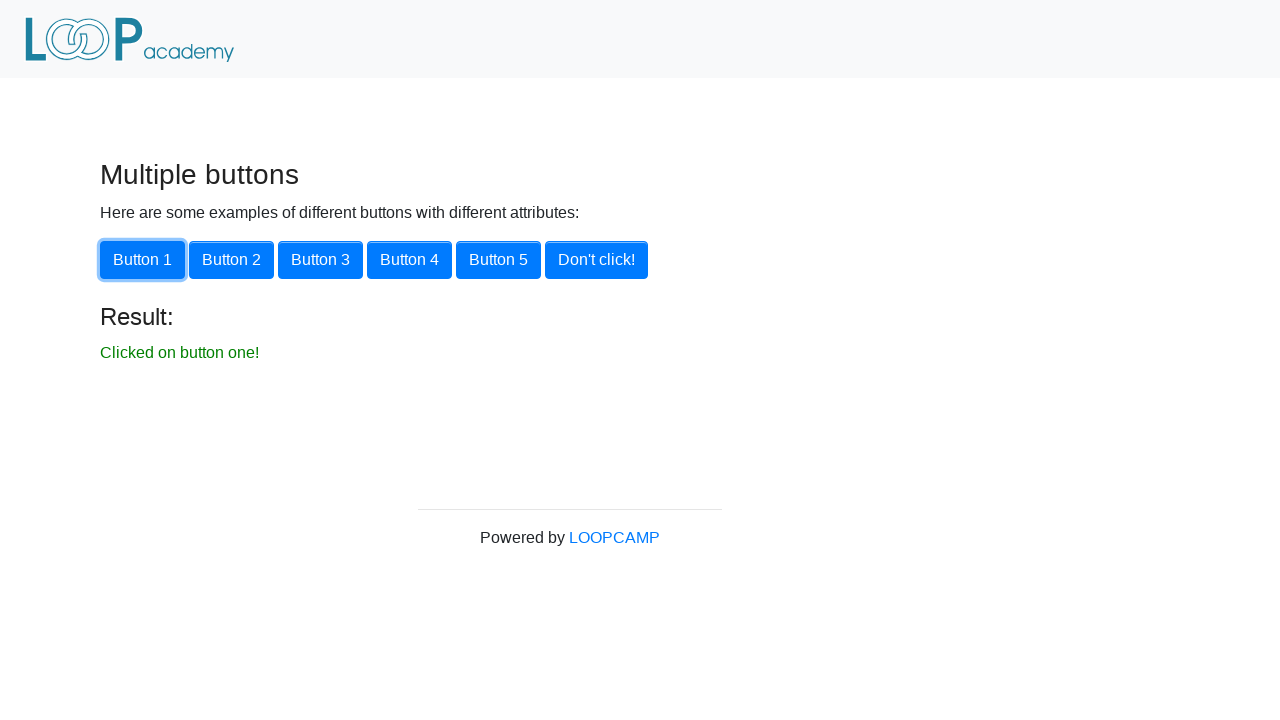

Result message element loaded
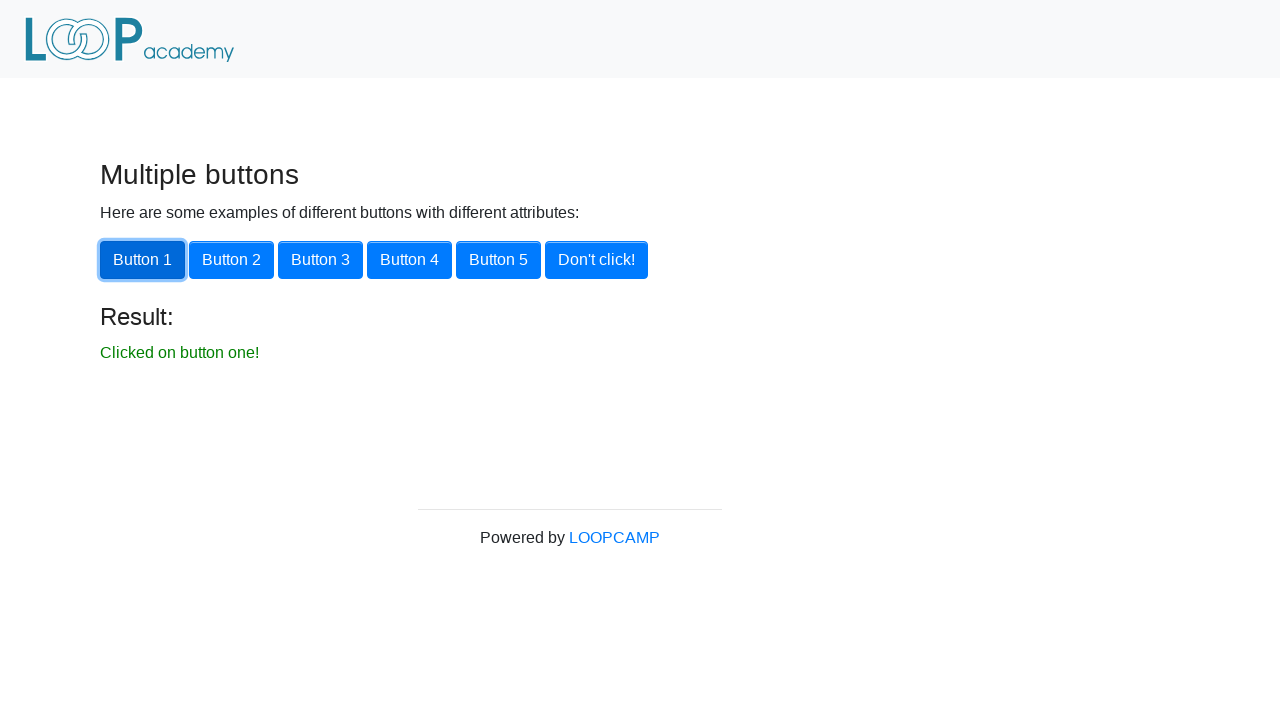

Retrieved result message text content
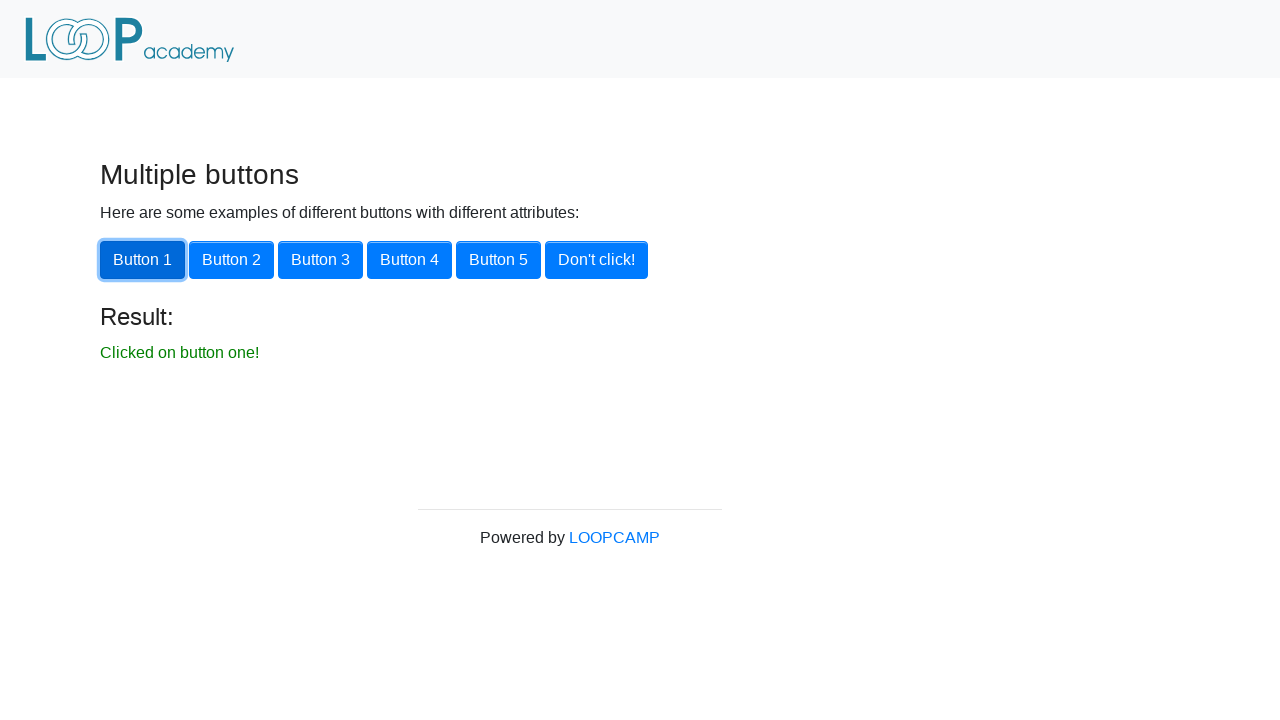

Verified result message displays 'Clicked on button one!'
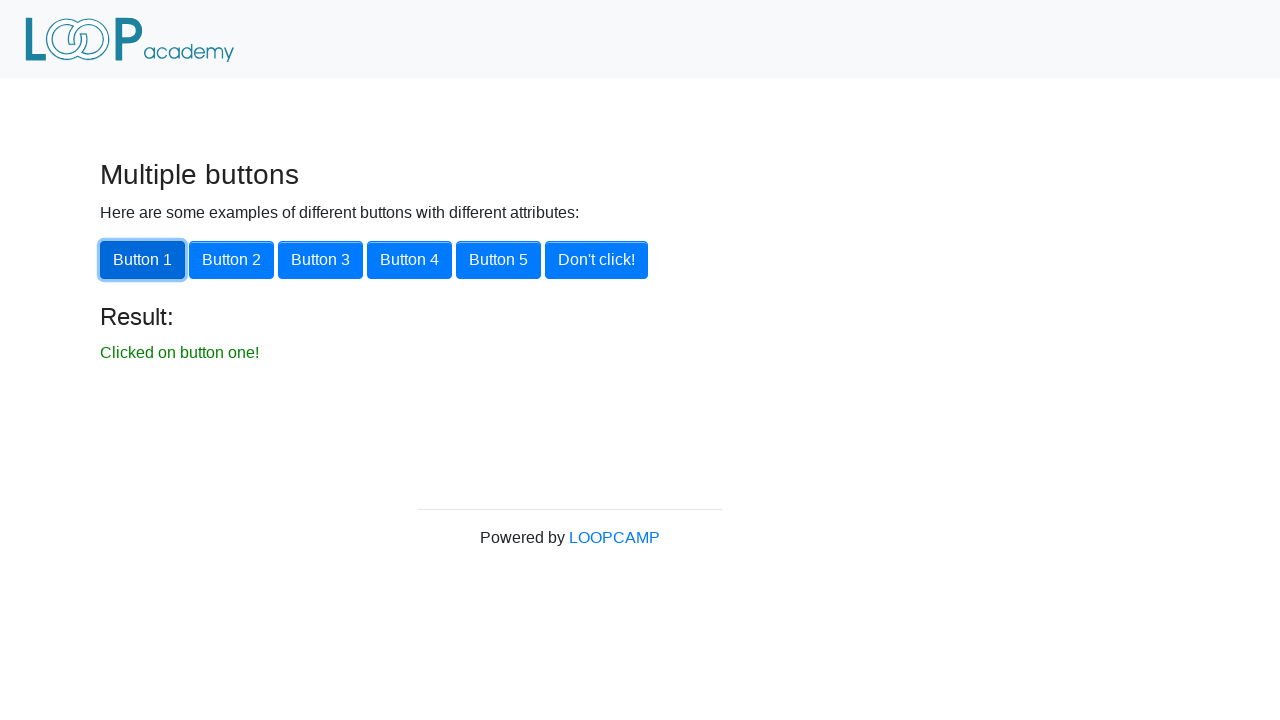

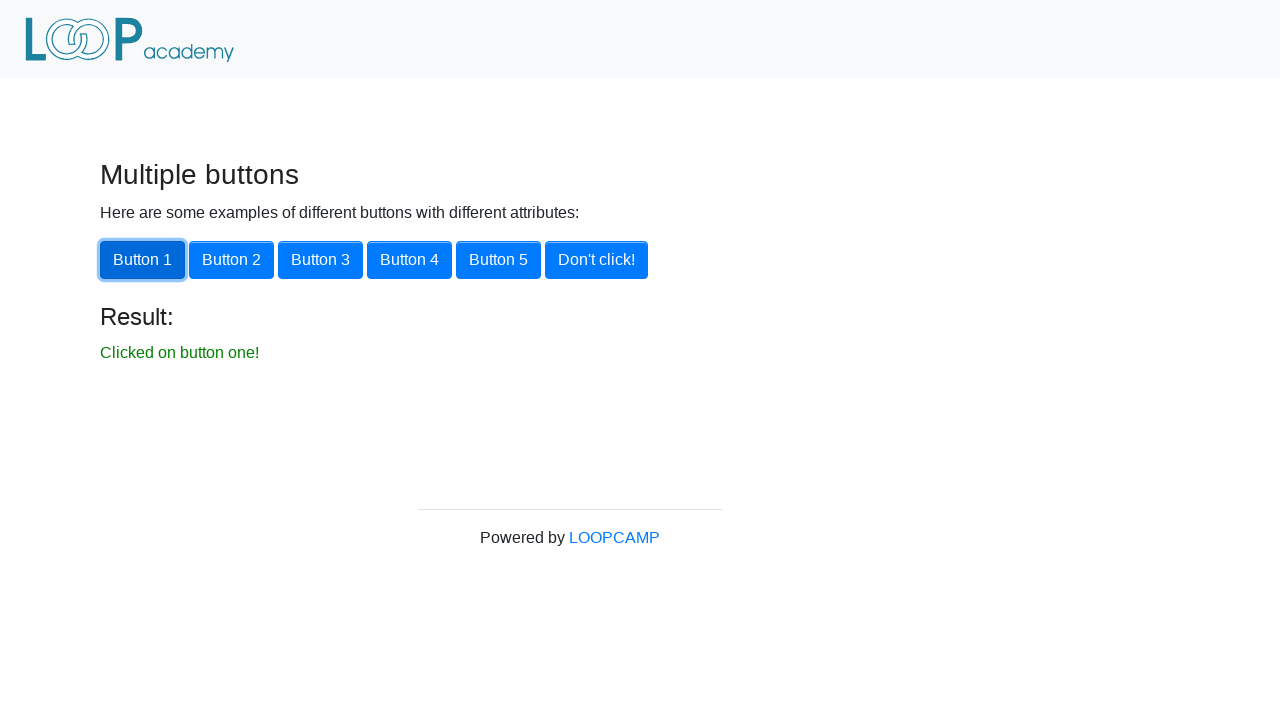